Tests clicking a JavaScript confirm button and dismissing (Cancel) the confirm dialog

Starting URL: https://the-internet.herokuapp.com/javascript_alerts

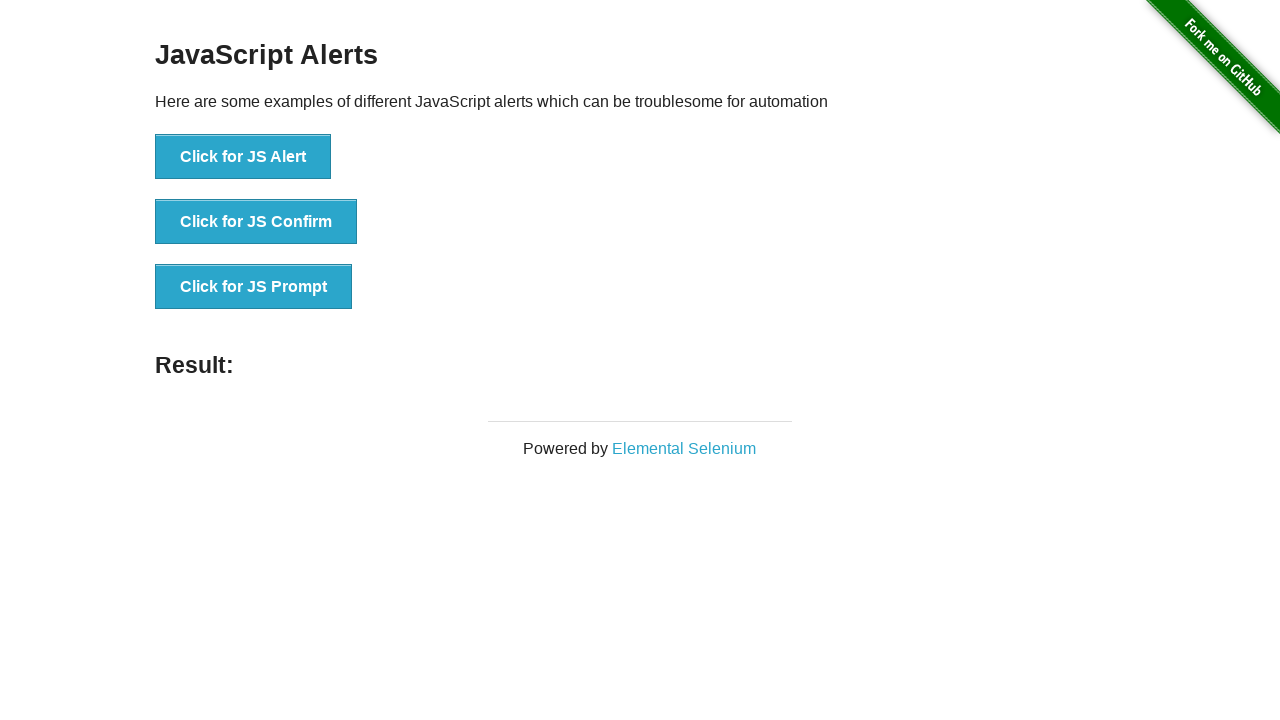

Set up dialog handler to dismiss confirm dialogs
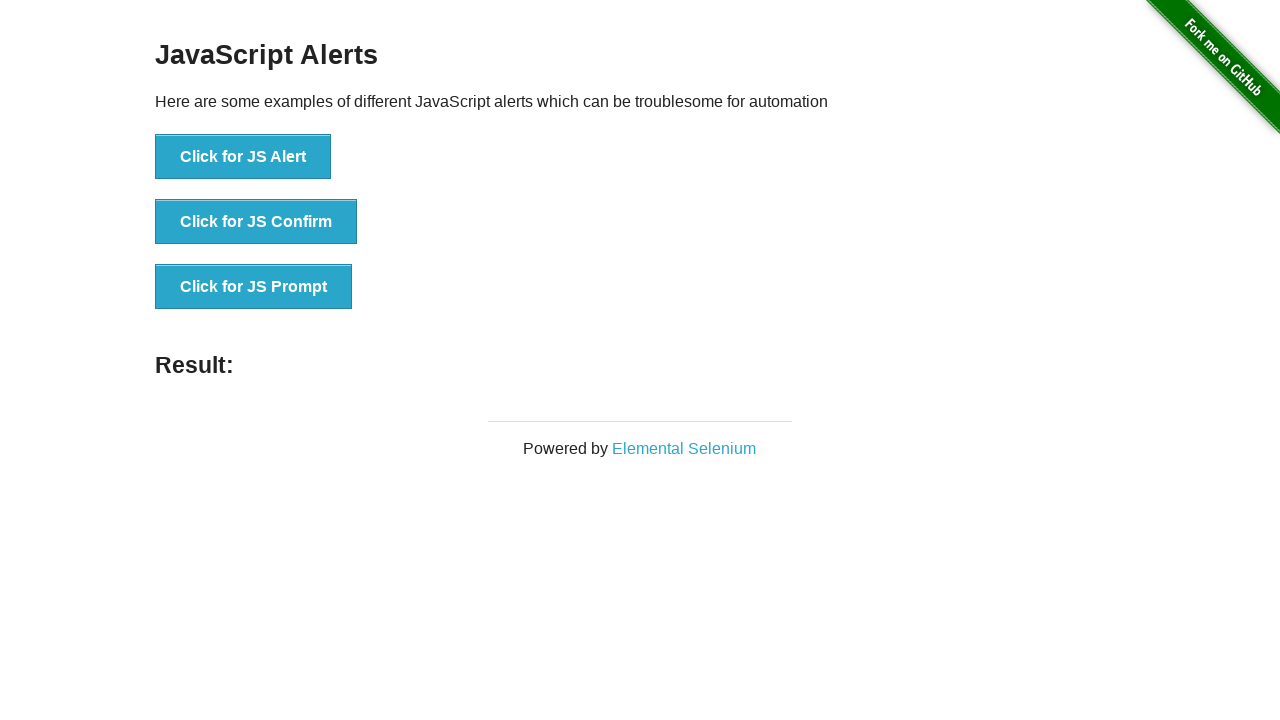

Clicked the JavaScript confirm button at (256, 222) on #content > div > ul > li:nth-child(2) > button
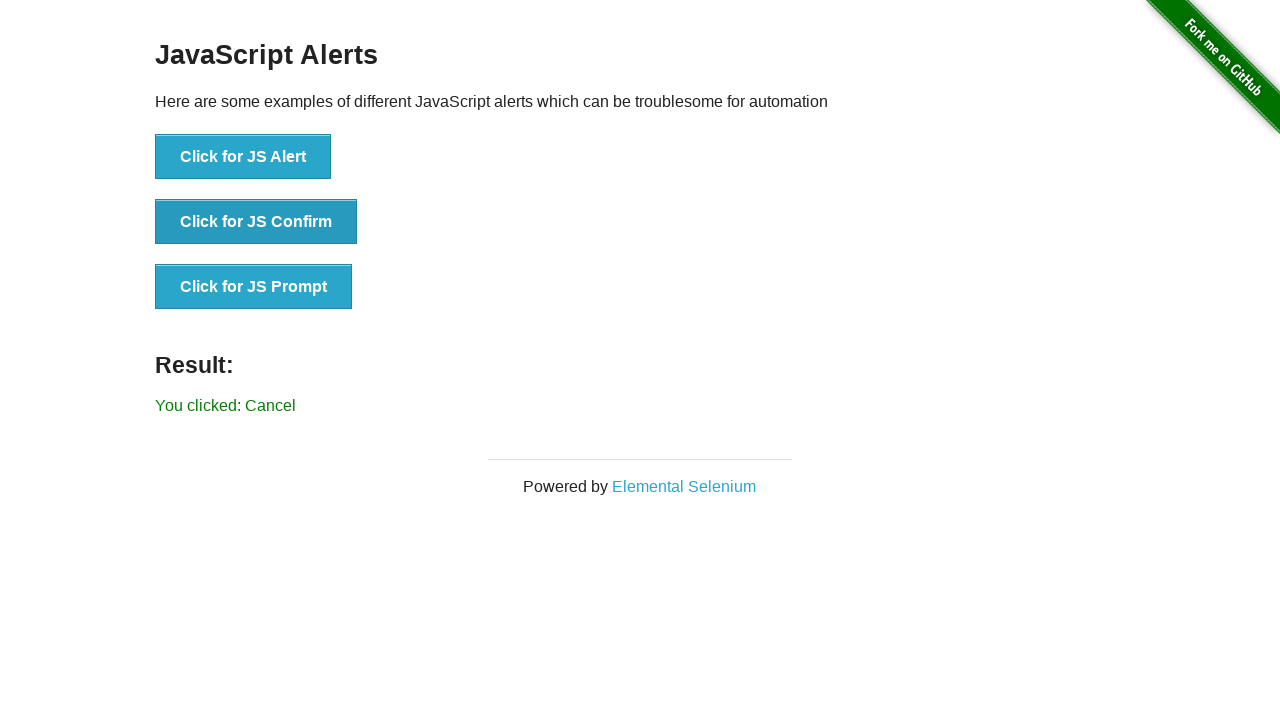

Confirmed that the confirm dialog was dismissed and result shows 'You clicked: Cancel'
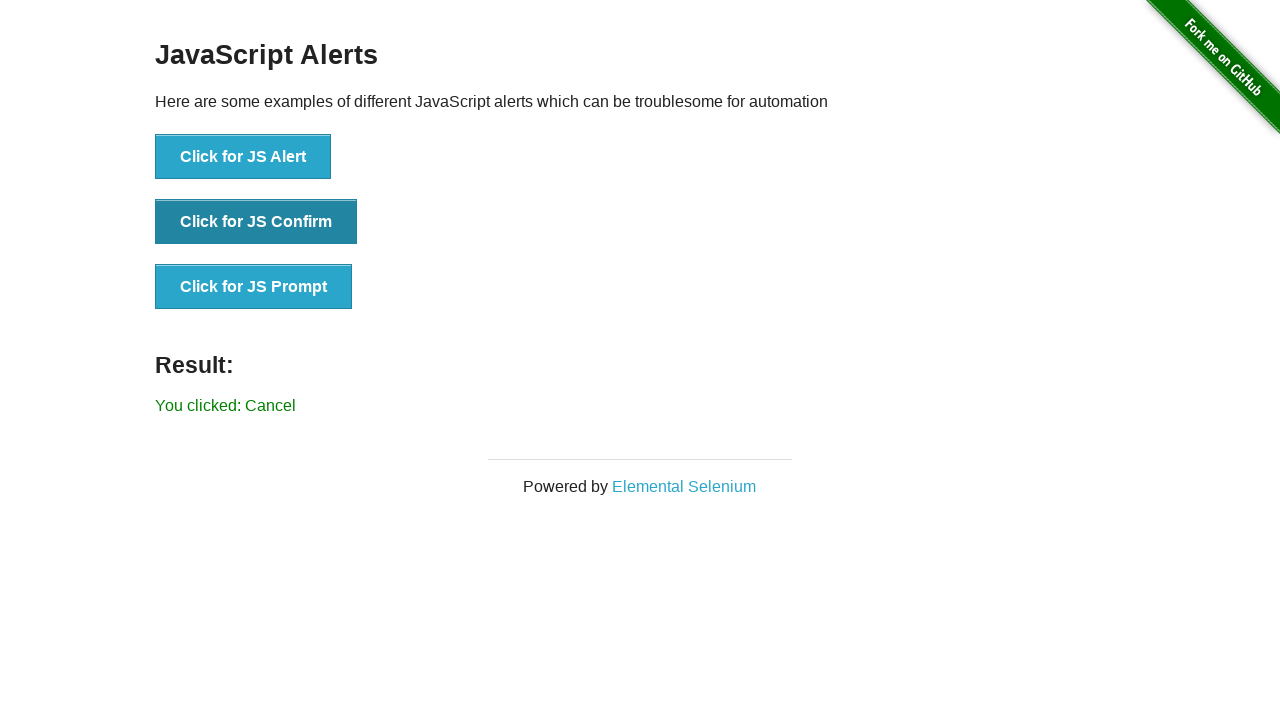

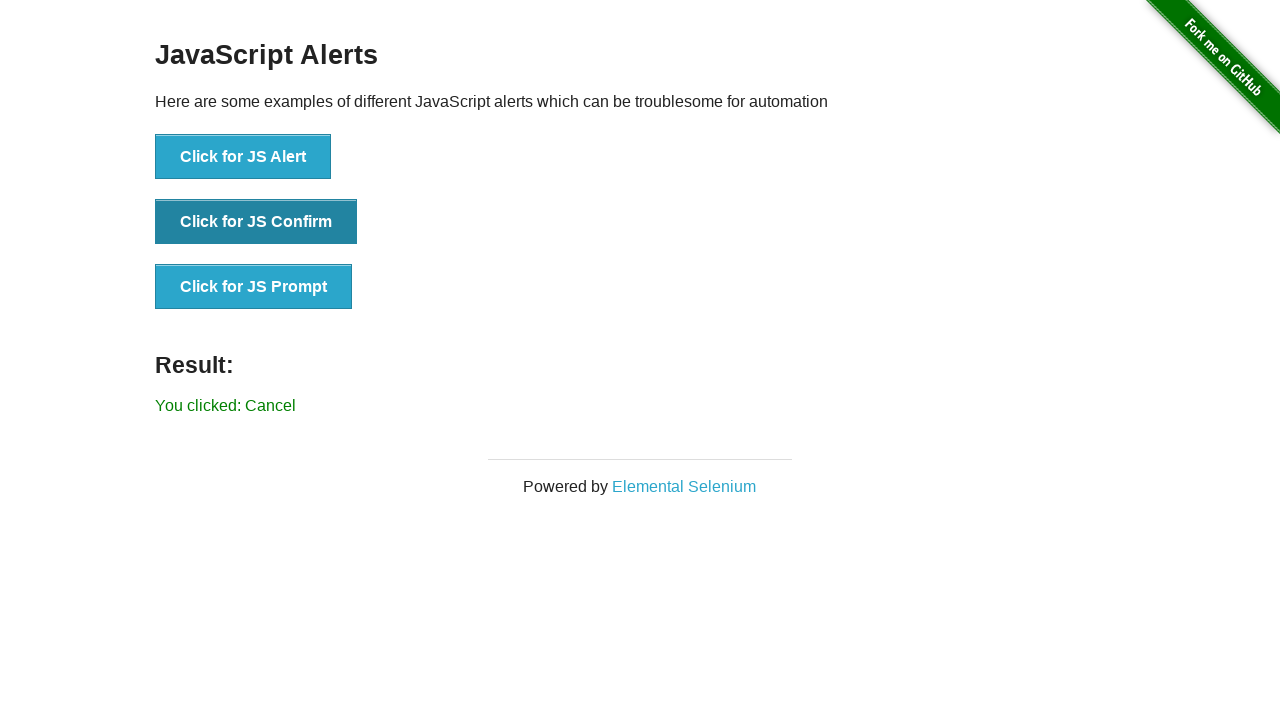